Tests waitForExist functionality by clicking a button and waiting for an element to exist in the DOM

Starting URL: https://the-internet.herokuapp.com/dynamic_loading/1

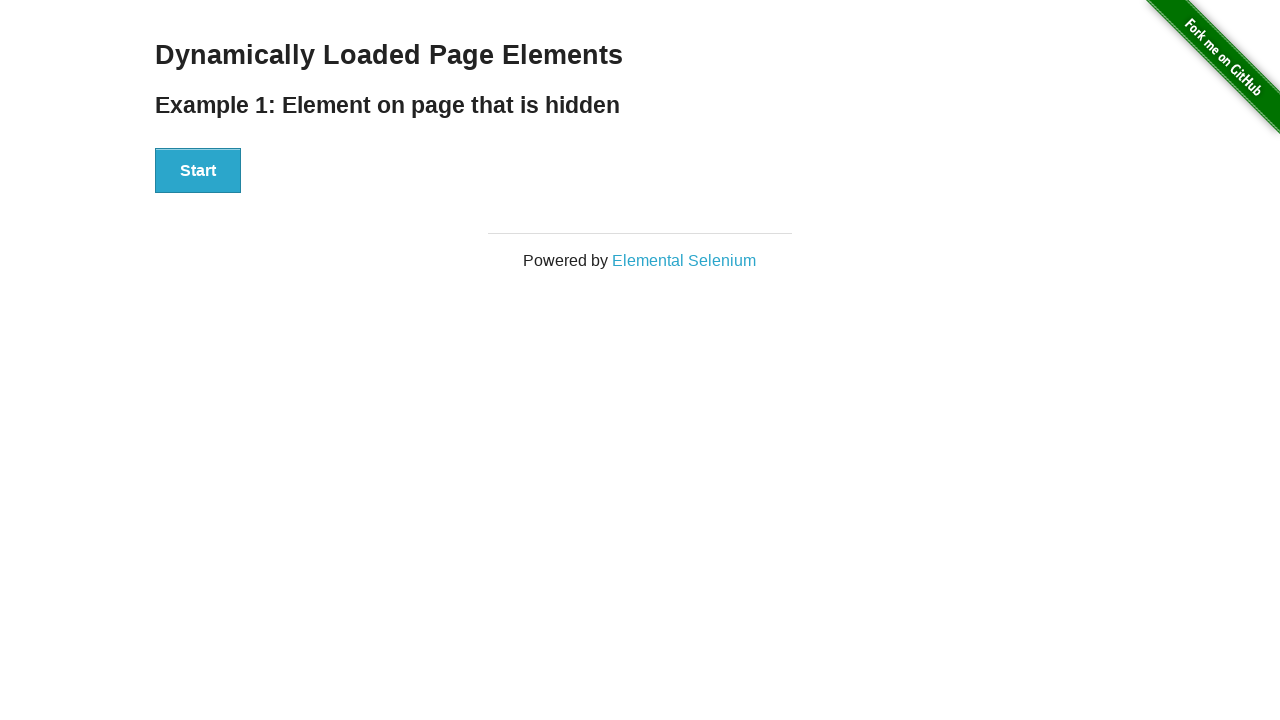

Clicked the start button at (198, 171) on #start button
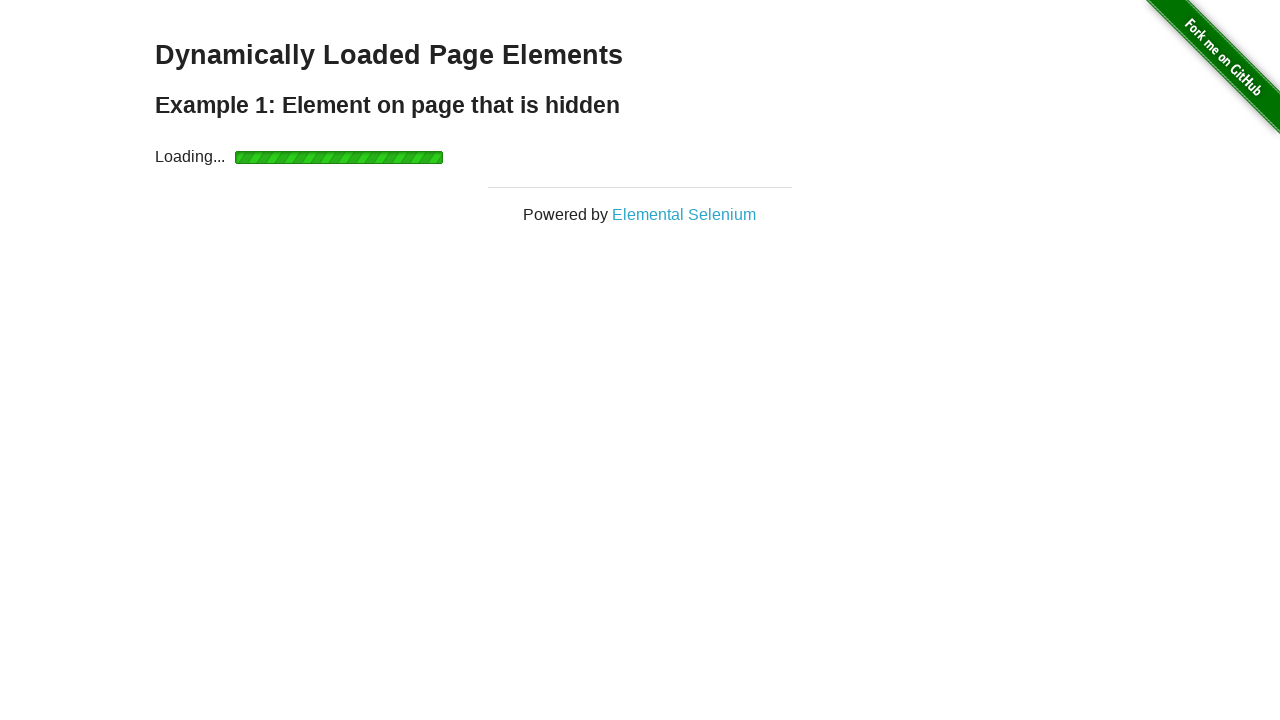

Waited for finish element to exist in the DOM
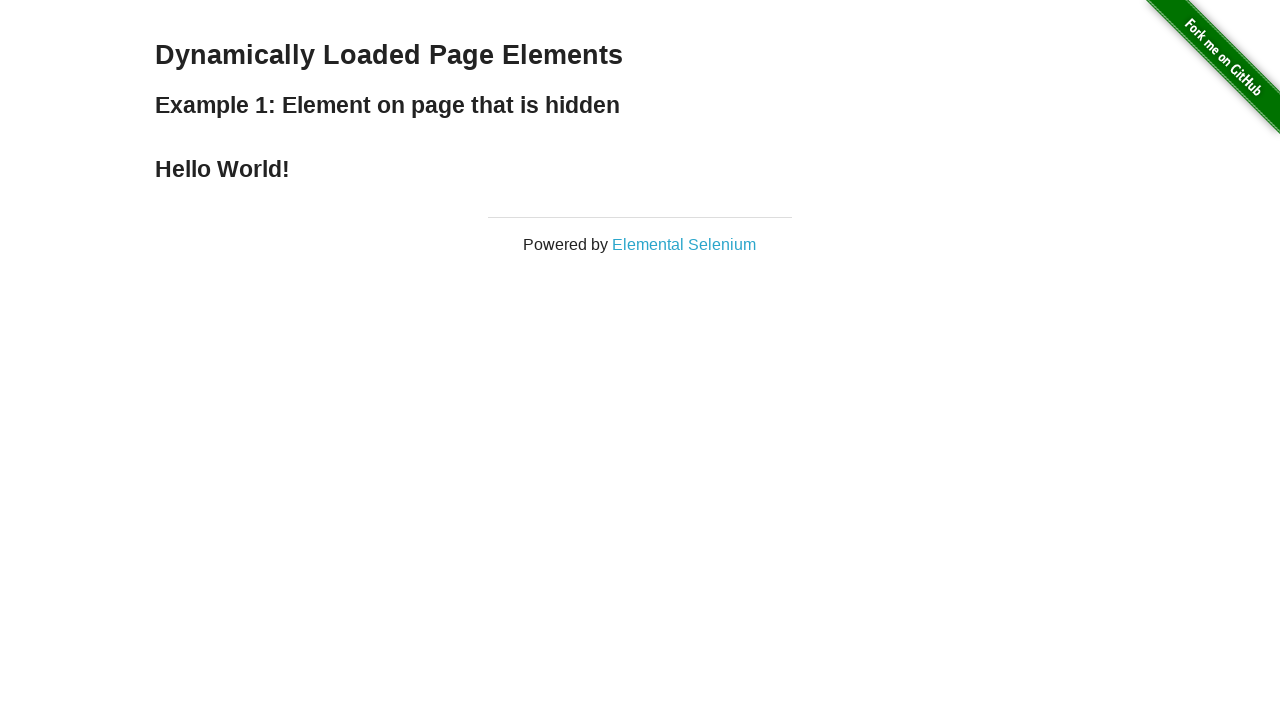

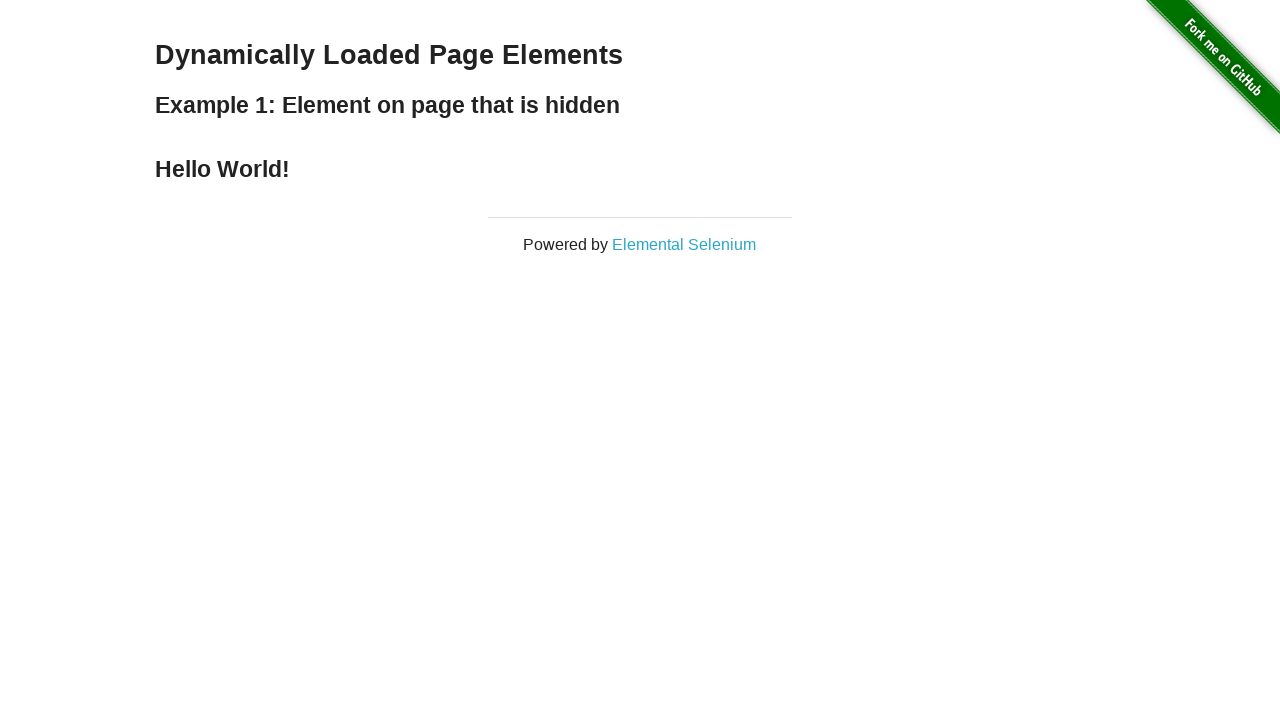